Tests the Add/Remove Elements page by clicking the "Add Element" button multiple times and verifying that the correct number of delete buttons are created.

Starting URL: https://the-internet.herokuapp.com

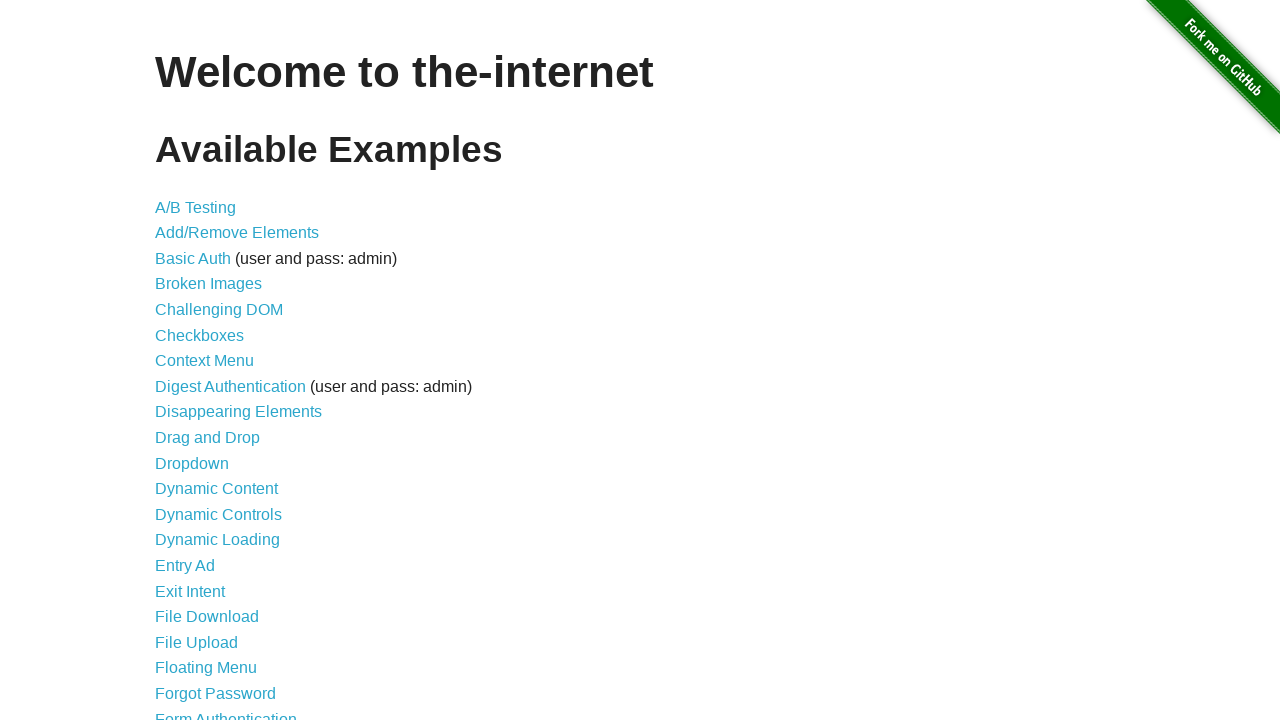

Clicked on Add/Remove Elements link at (237, 233) on a[href='/add_remove_elements/']
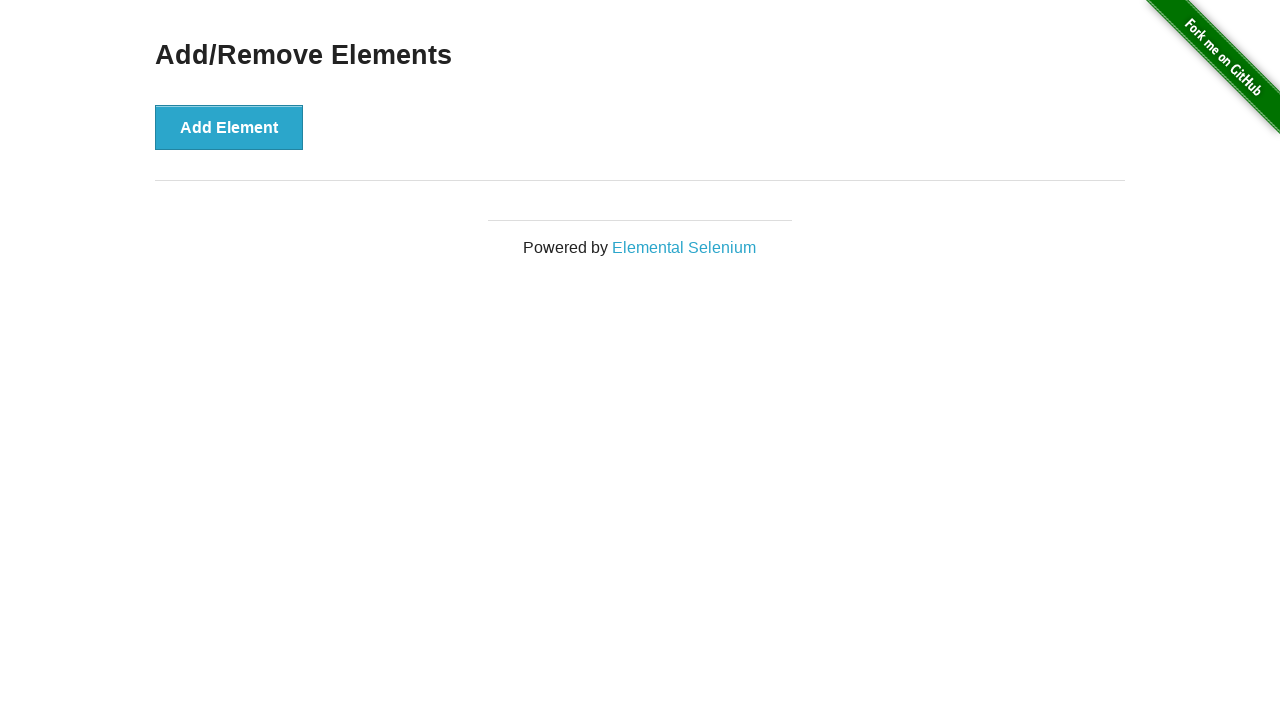

Clicked Add Element button (iteration 1/5) at (229, 127) on button:text('Add Element')
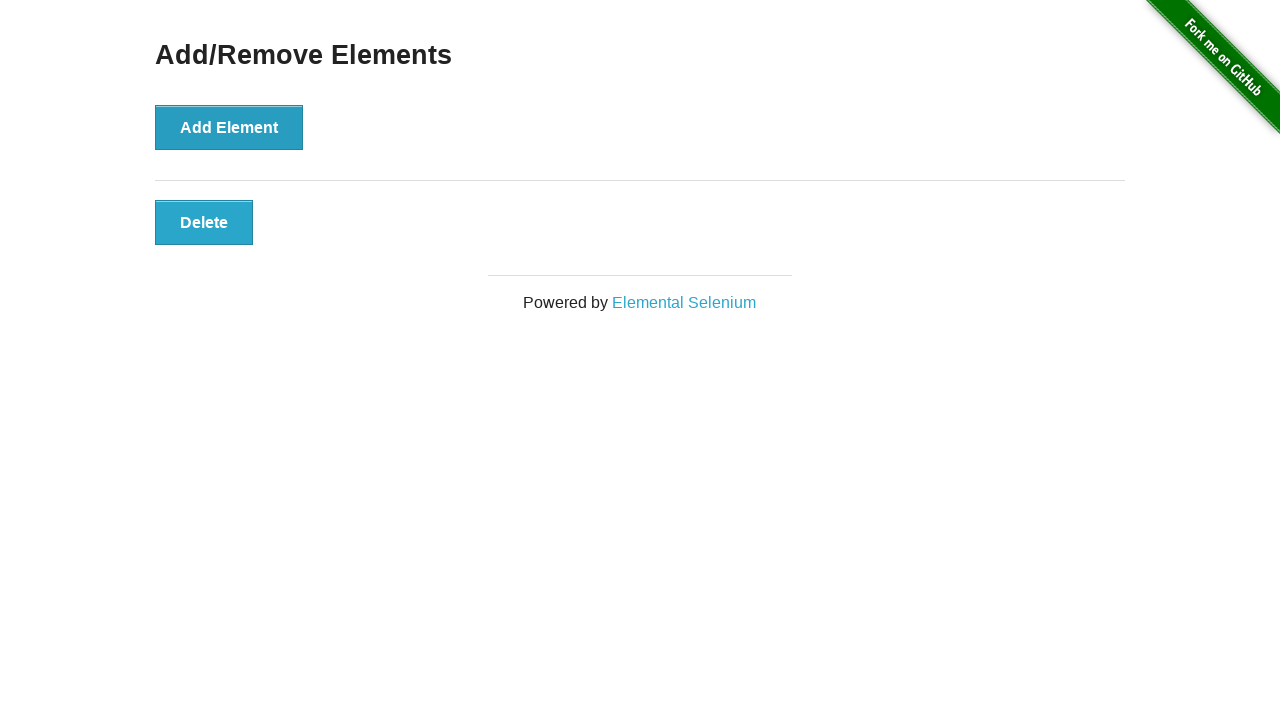

Clicked Add Element button (iteration 2/5) at (229, 127) on button:text('Add Element')
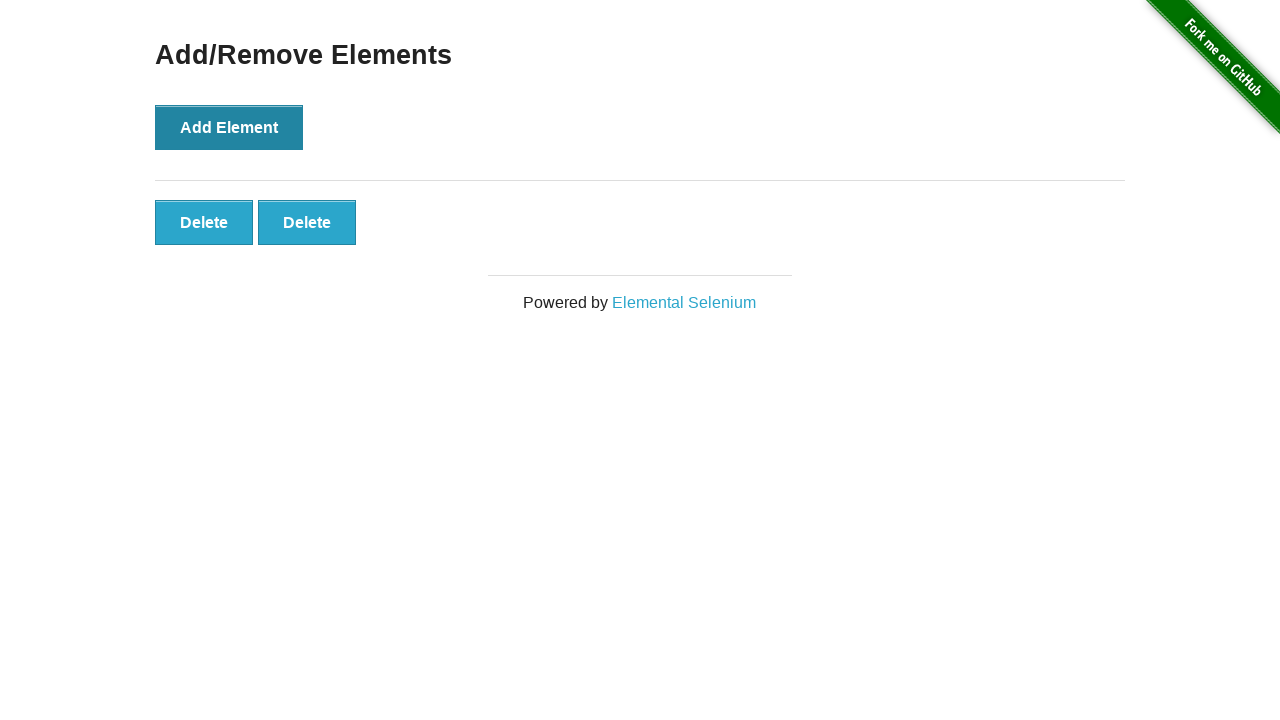

Clicked Add Element button (iteration 3/5) at (229, 127) on button:text('Add Element')
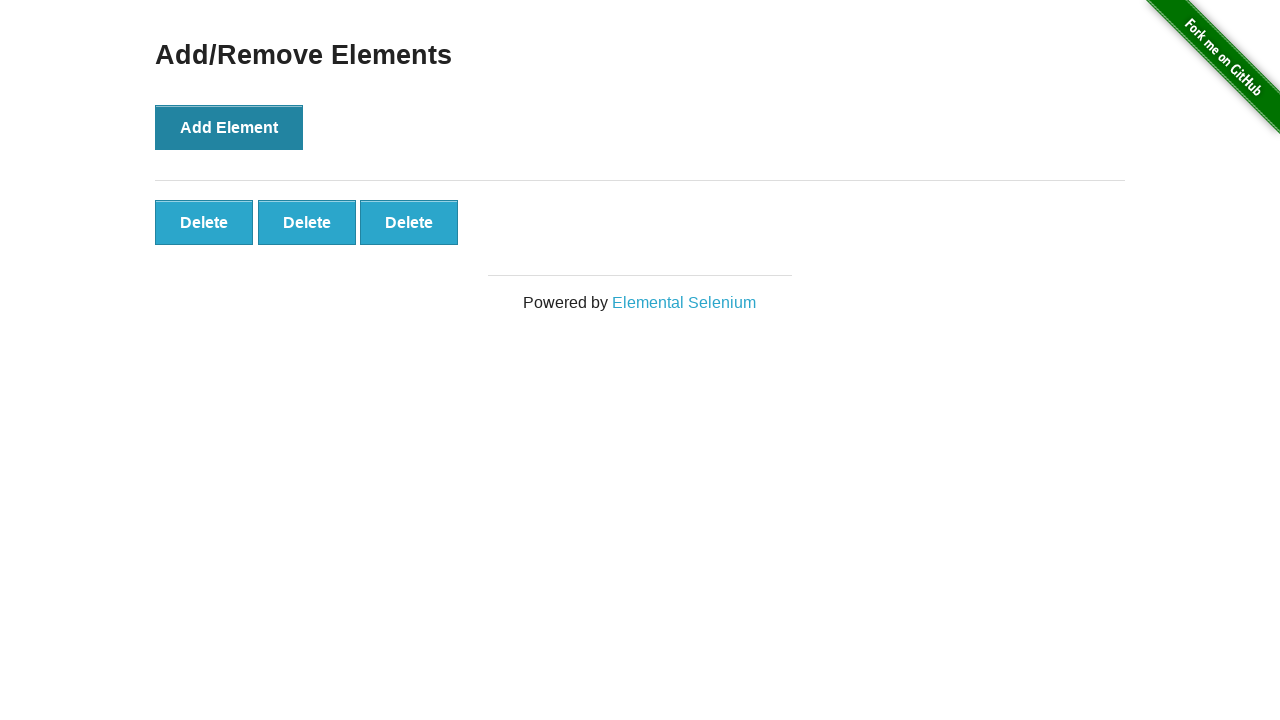

Clicked Add Element button (iteration 4/5) at (229, 127) on button:text('Add Element')
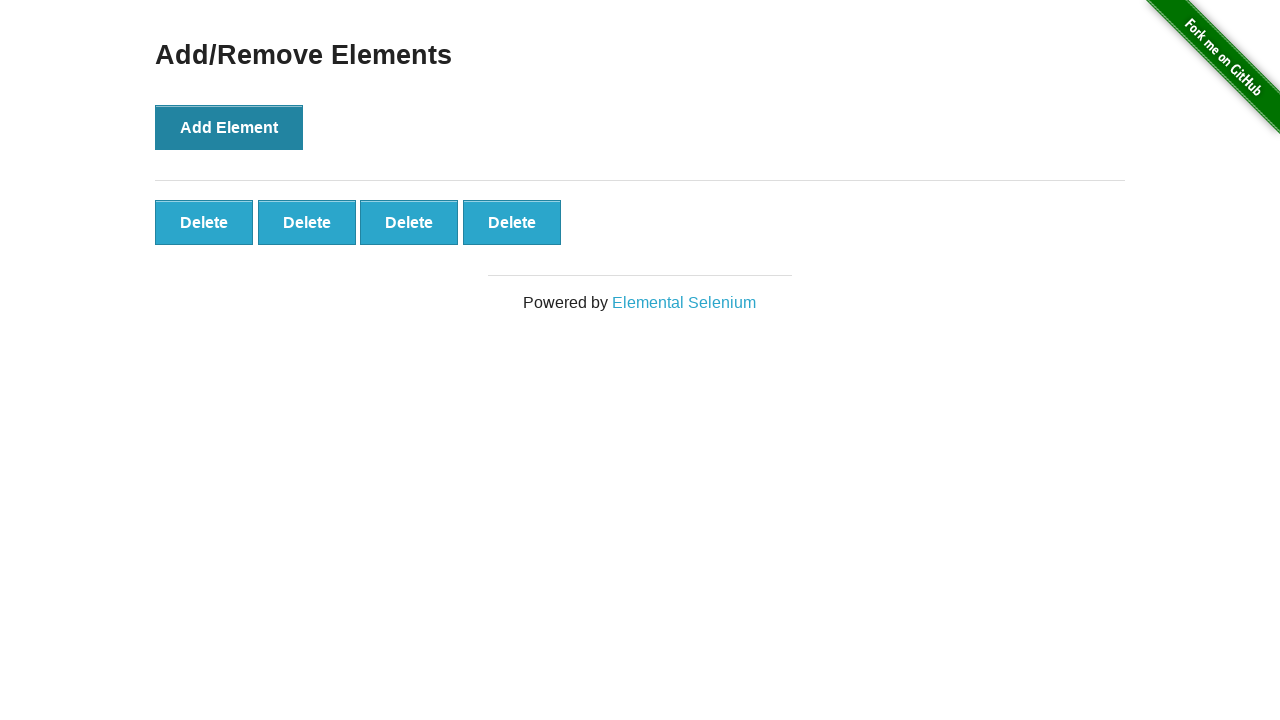

Clicked Add Element button (iteration 5/5) at (229, 127) on button:text('Add Element')
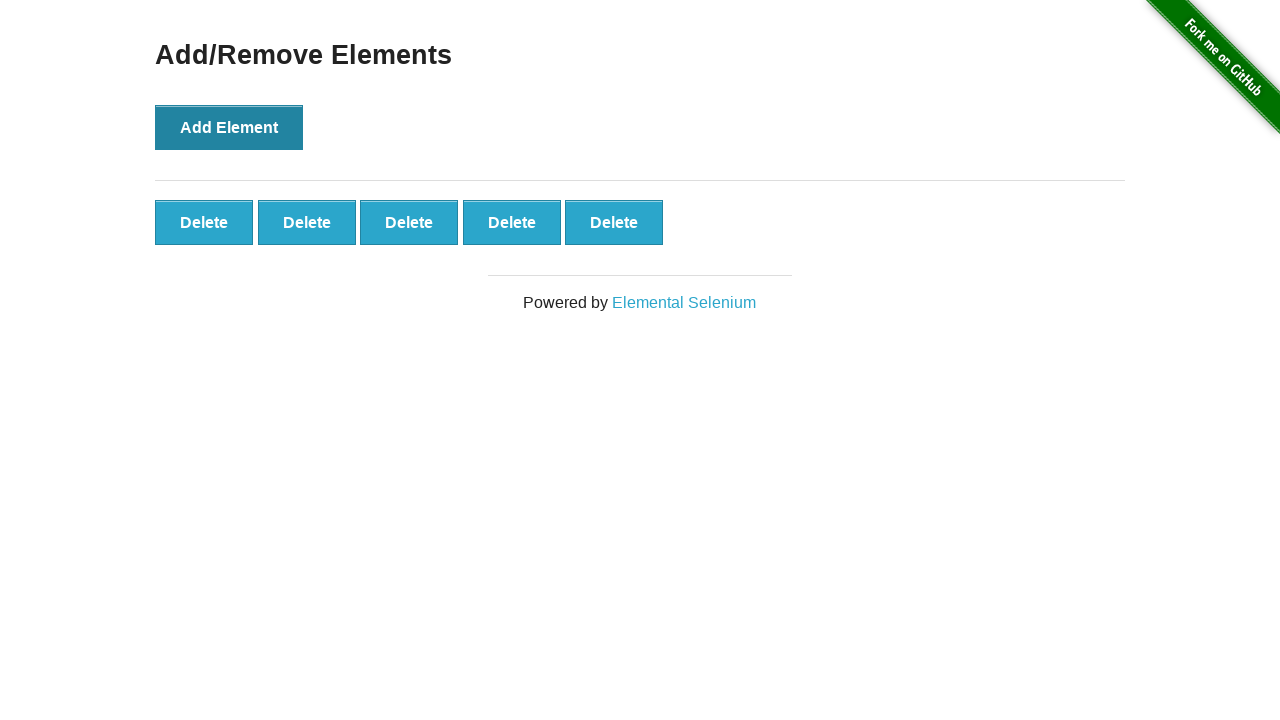

Waited for first delete button to appear
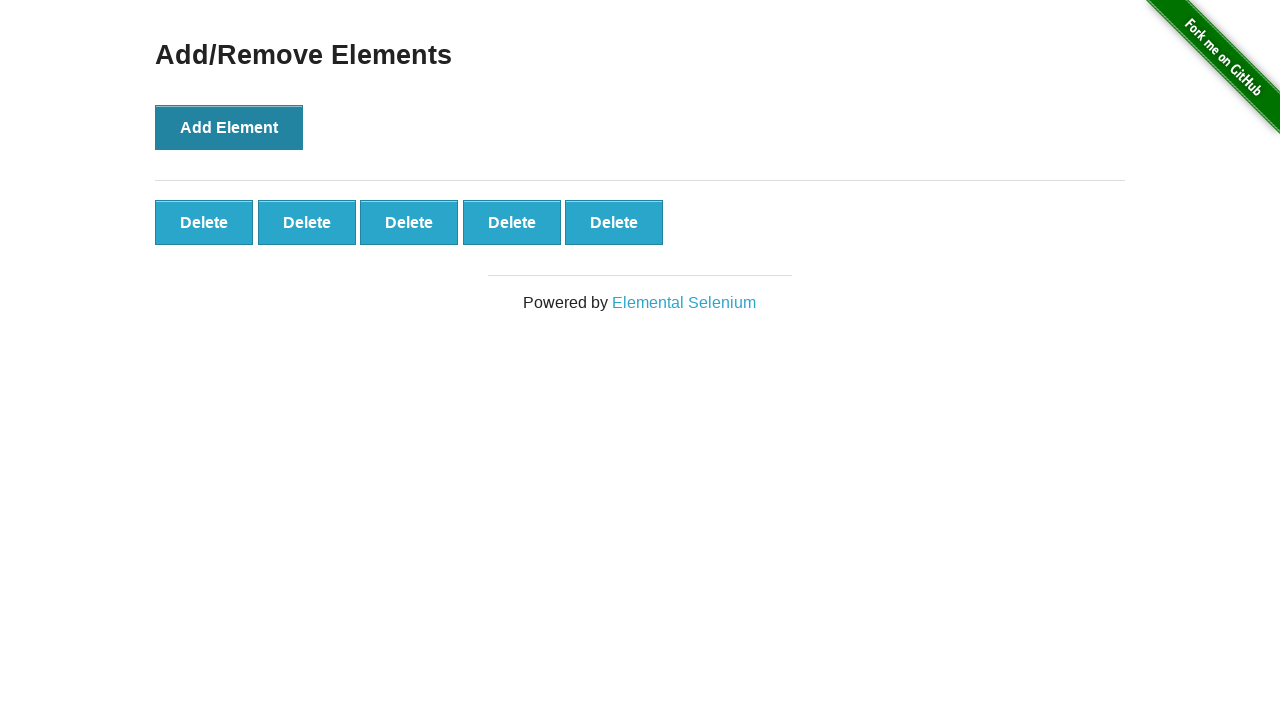

Verified that 5 delete buttons were created
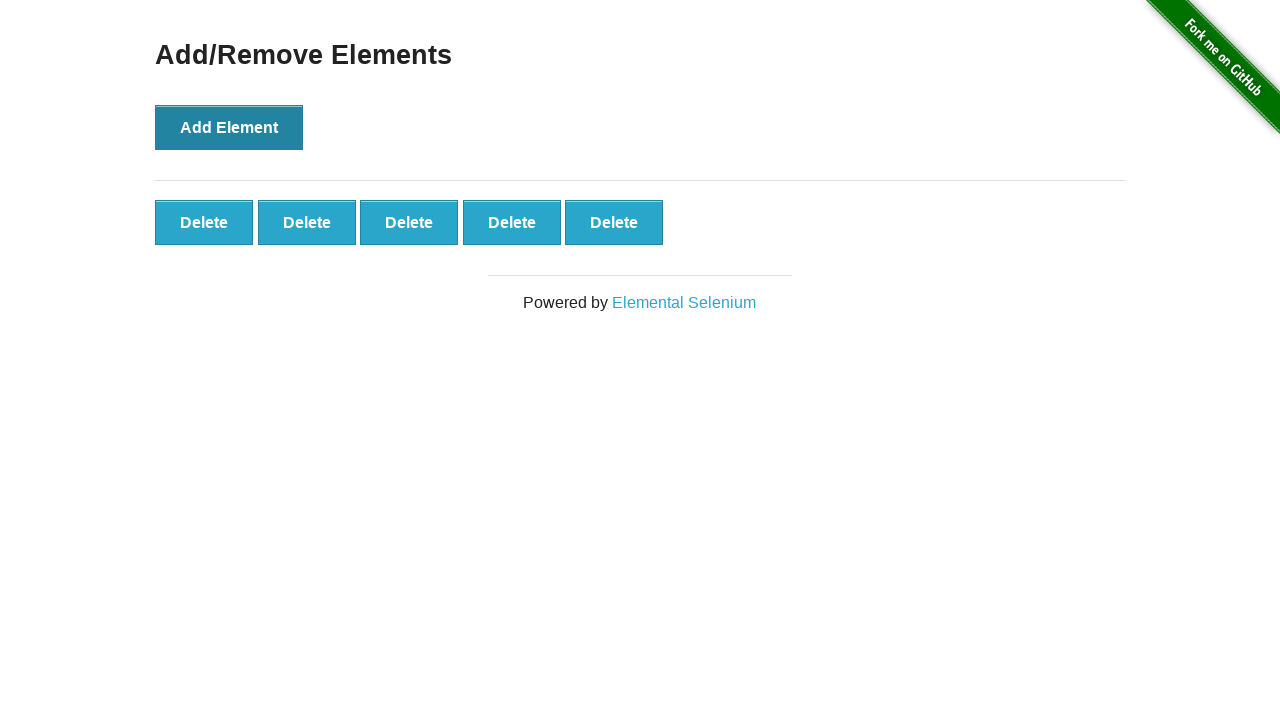

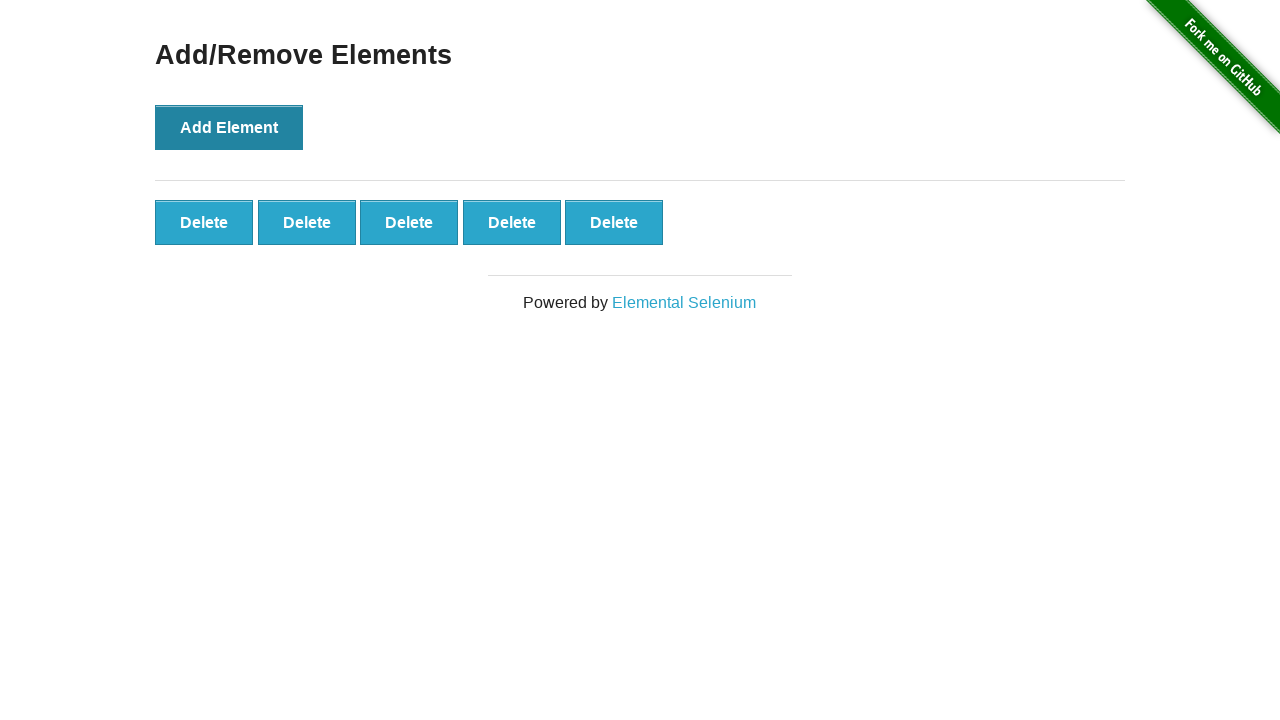